Tests that new todo items are appended to the bottom of the list and the count displays correctly

Starting URL: https://demo.playwright.dev/todomvc

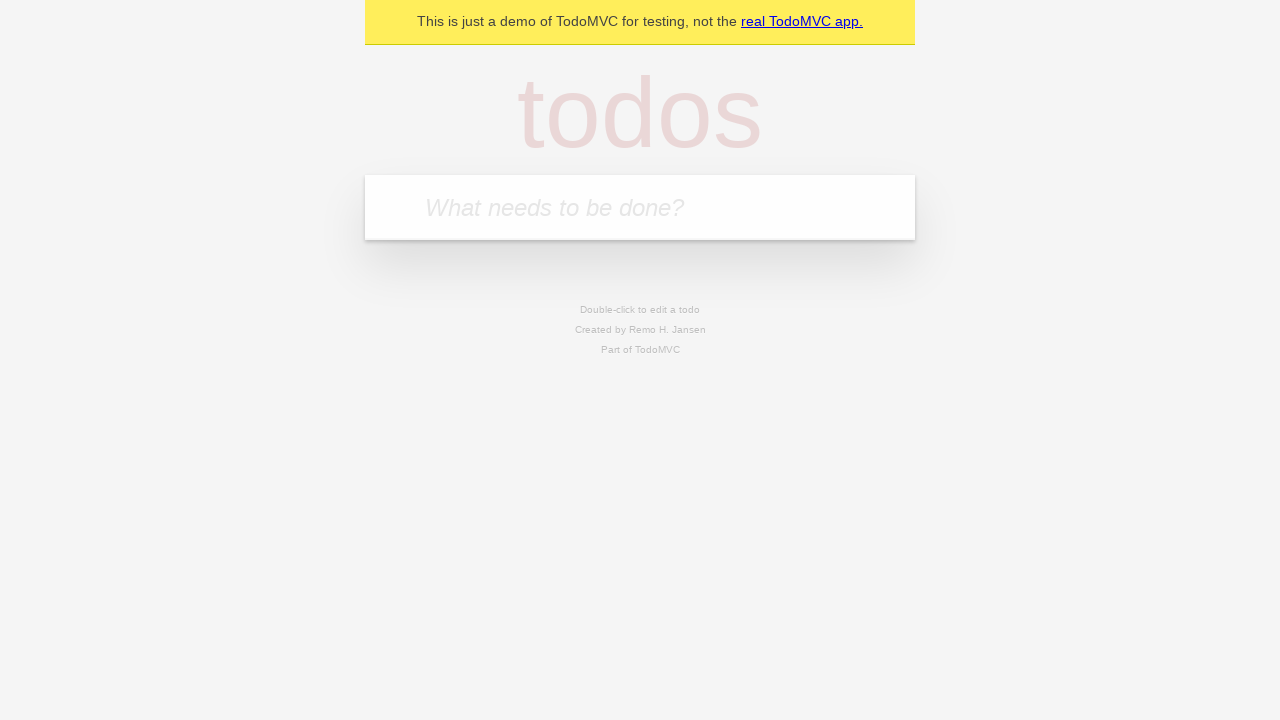

Located the todo input field
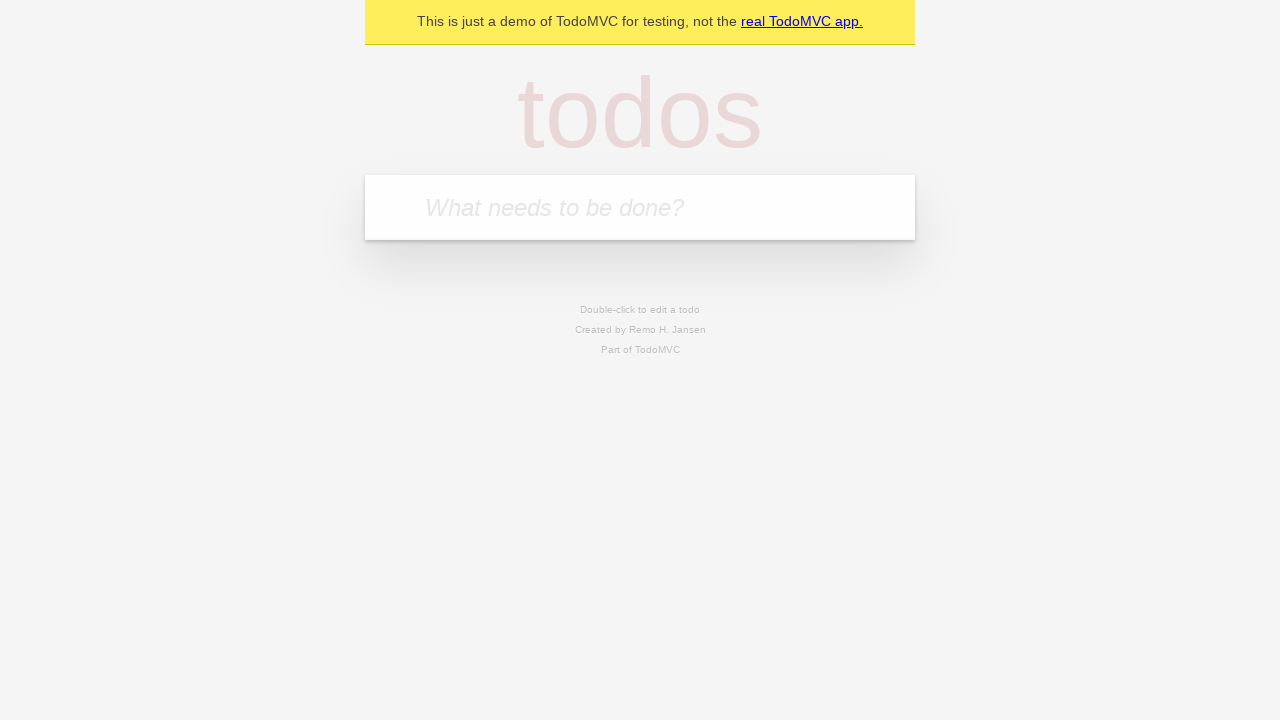

Filled todo input with 'buy some cheese' on internal:attr=[placeholder="What needs to be done?"i]
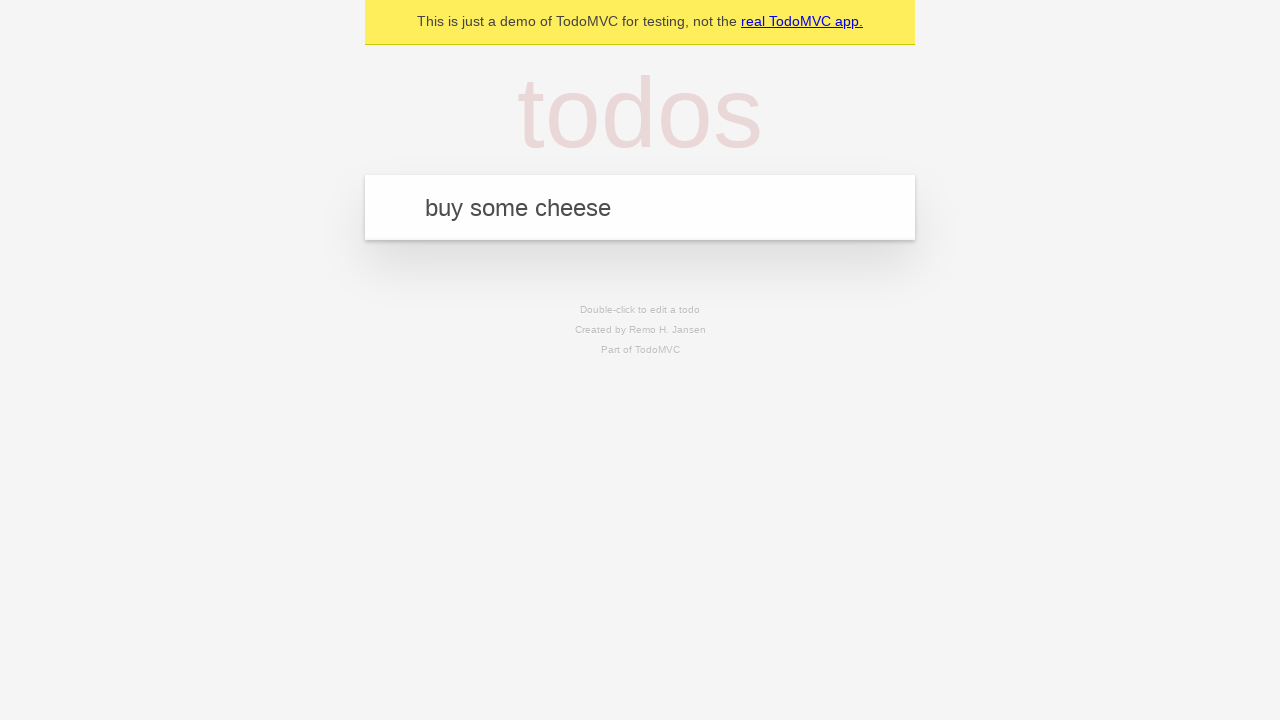

Pressed Enter to add 'buy some cheese' to the list on internal:attr=[placeholder="What needs to be done?"i]
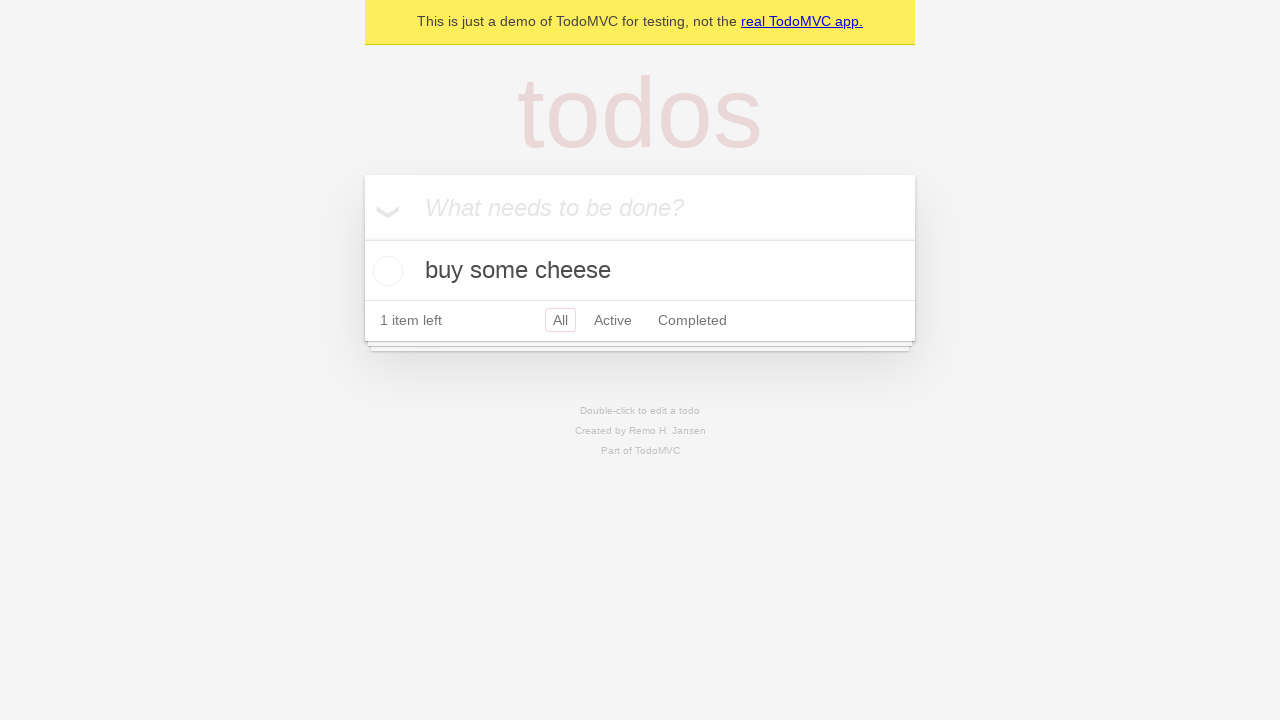

Filled todo input with 'feed the cat' on internal:attr=[placeholder="What needs to be done?"i]
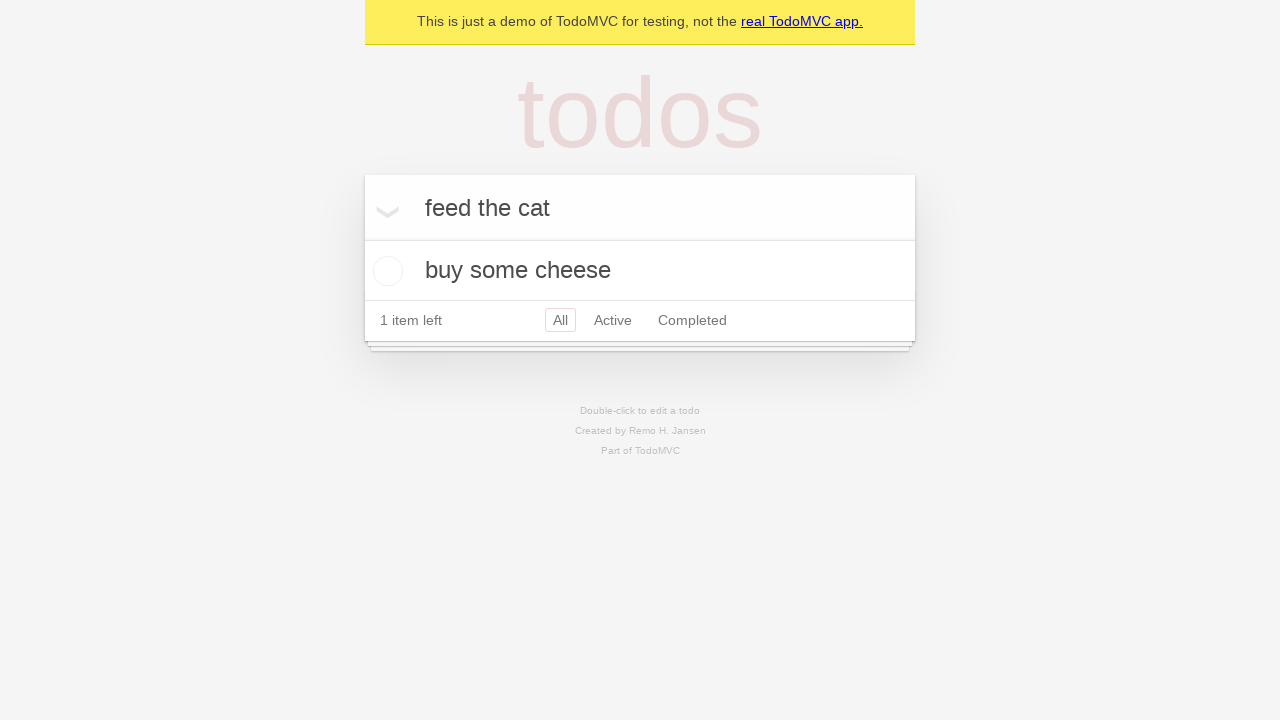

Pressed Enter to add 'feed the cat' to the list on internal:attr=[placeholder="What needs to be done?"i]
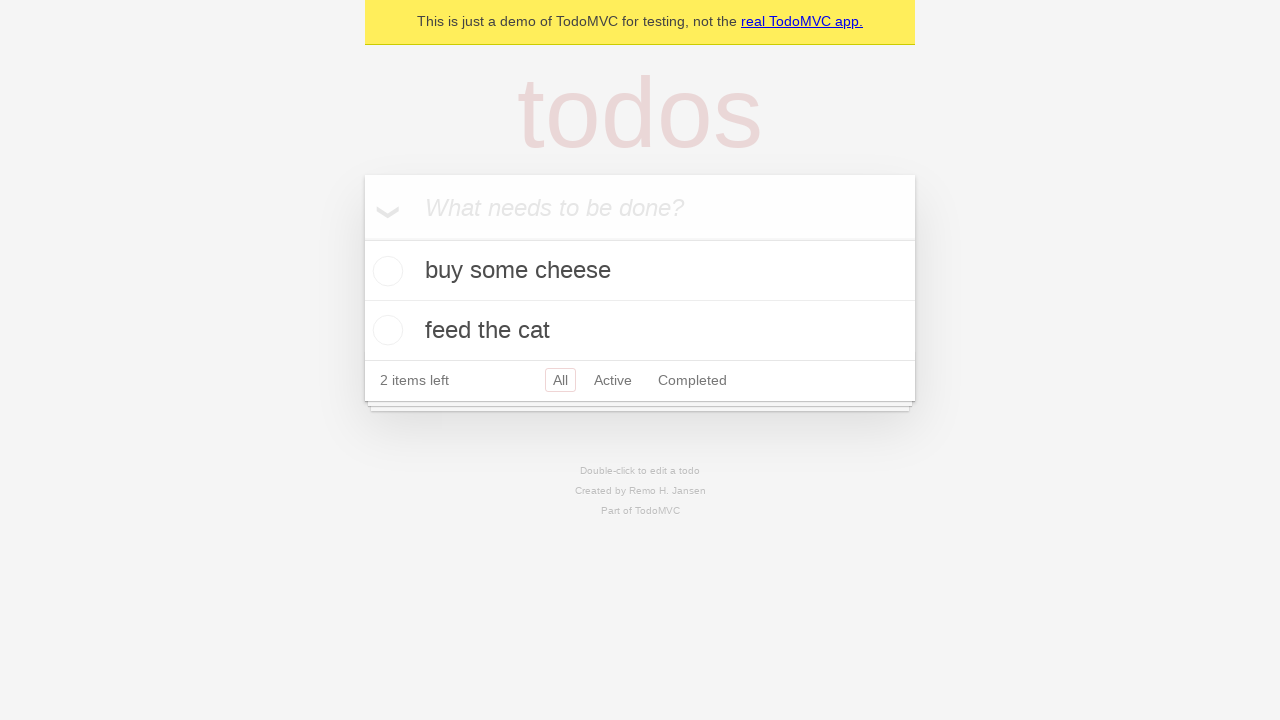

Filled todo input with 'book a doctors appointment' on internal:attr=[placeholder="What needs to be done?"i]
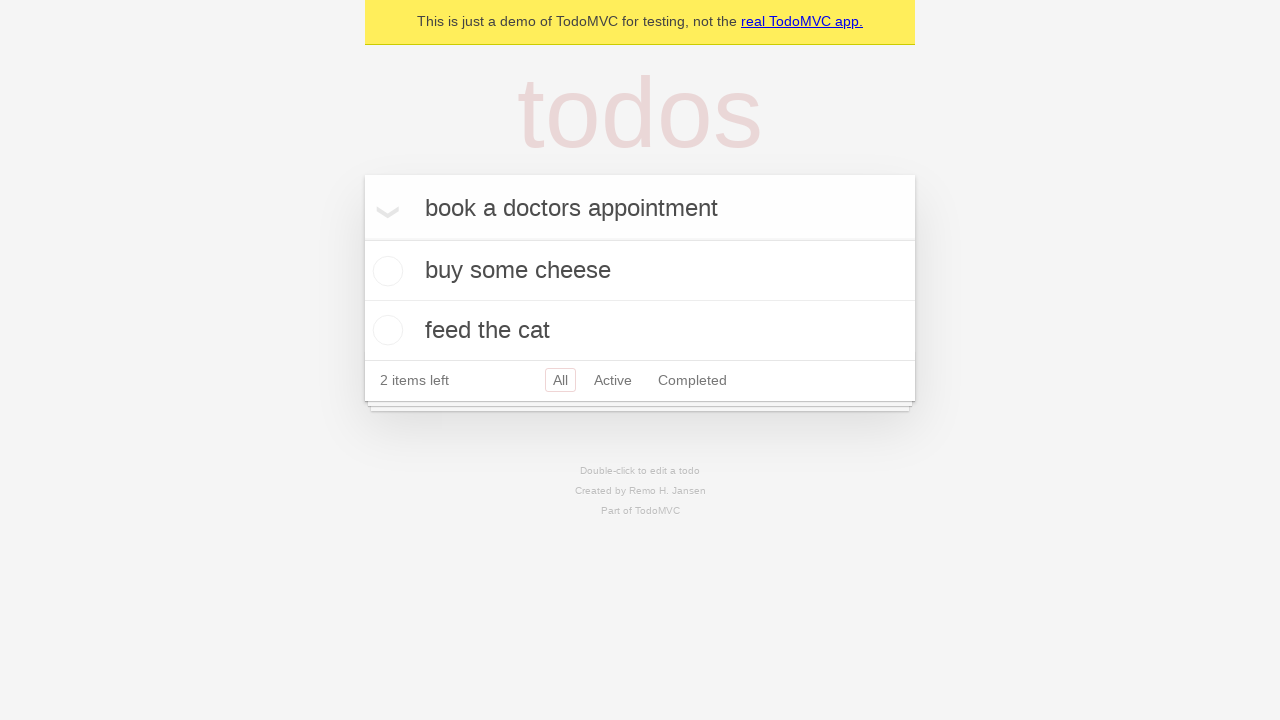

Pressed Enter to add 'book a doctors appointment' to the list on internal:attr=[placeholder="What needs to be done?"i]
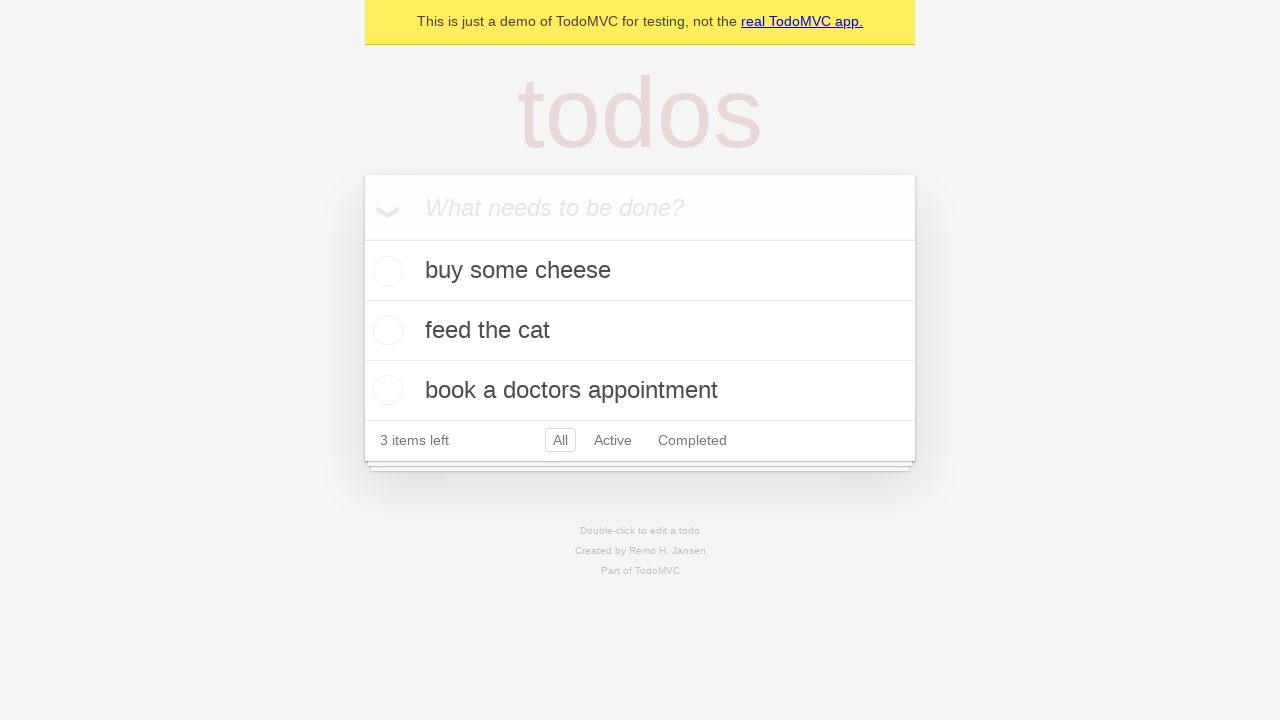

All 3 todo items have been added to the DOM
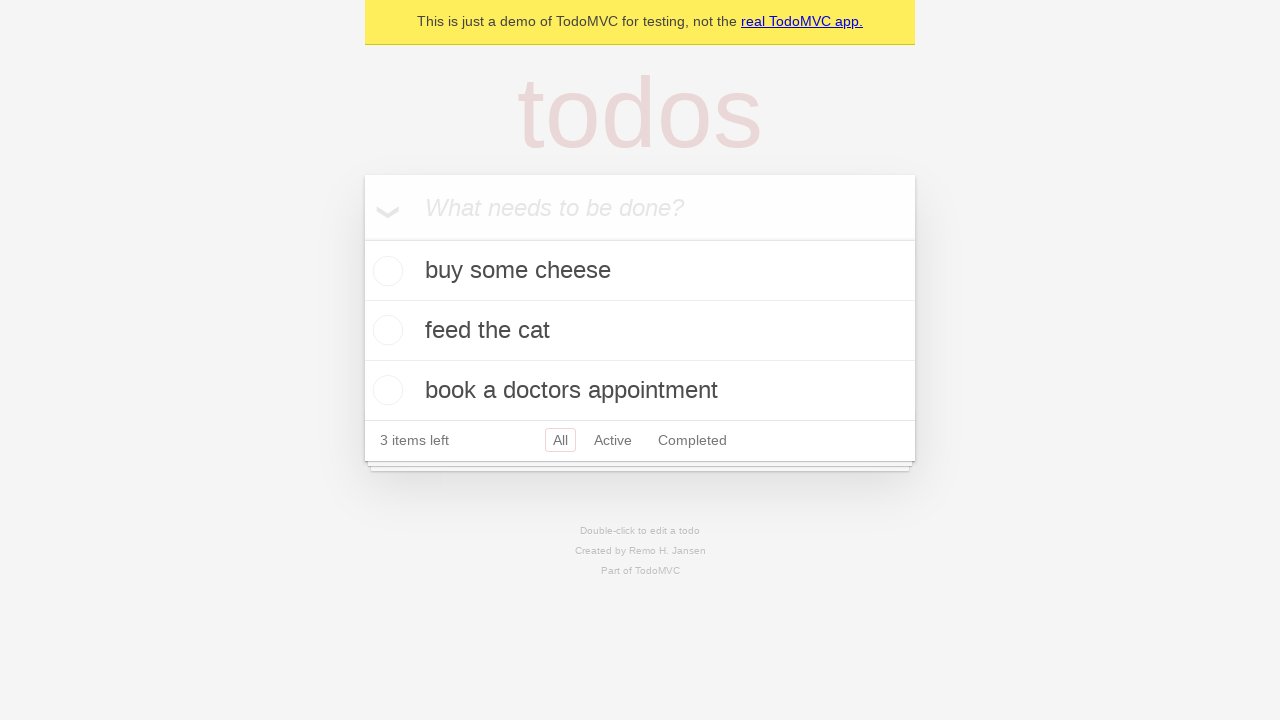

Verified that the item counter displays '3 items left'
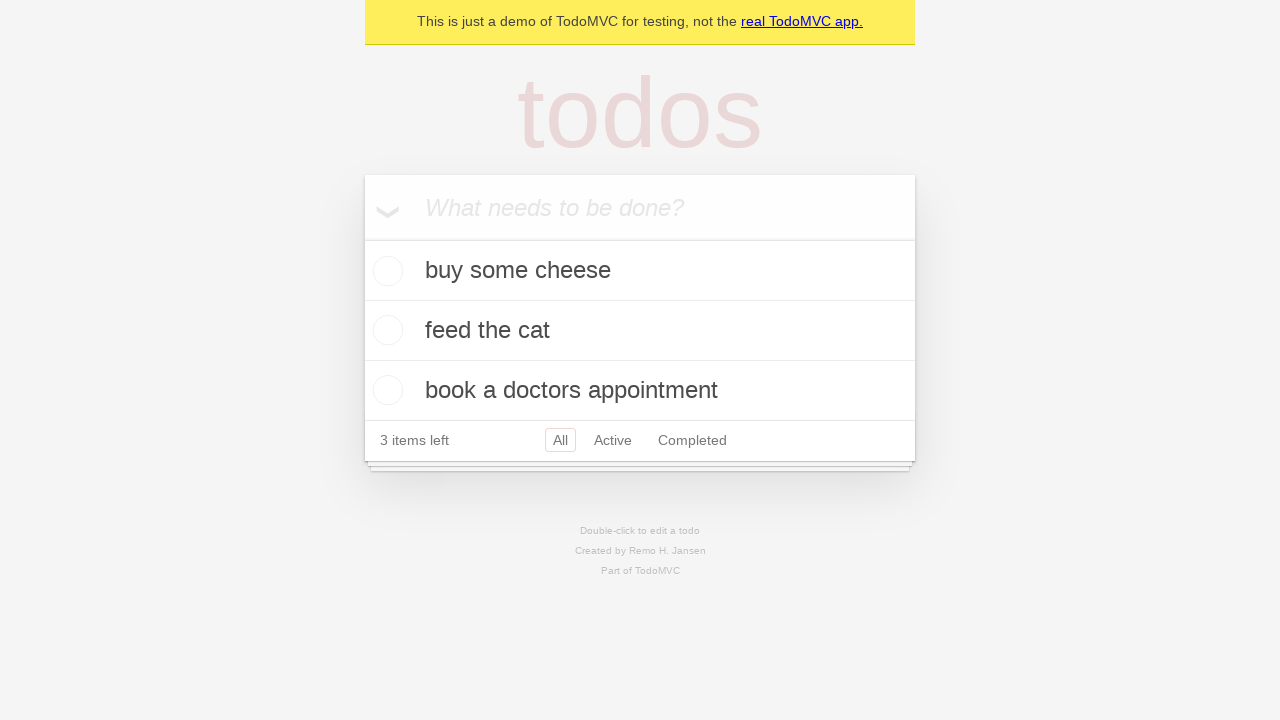

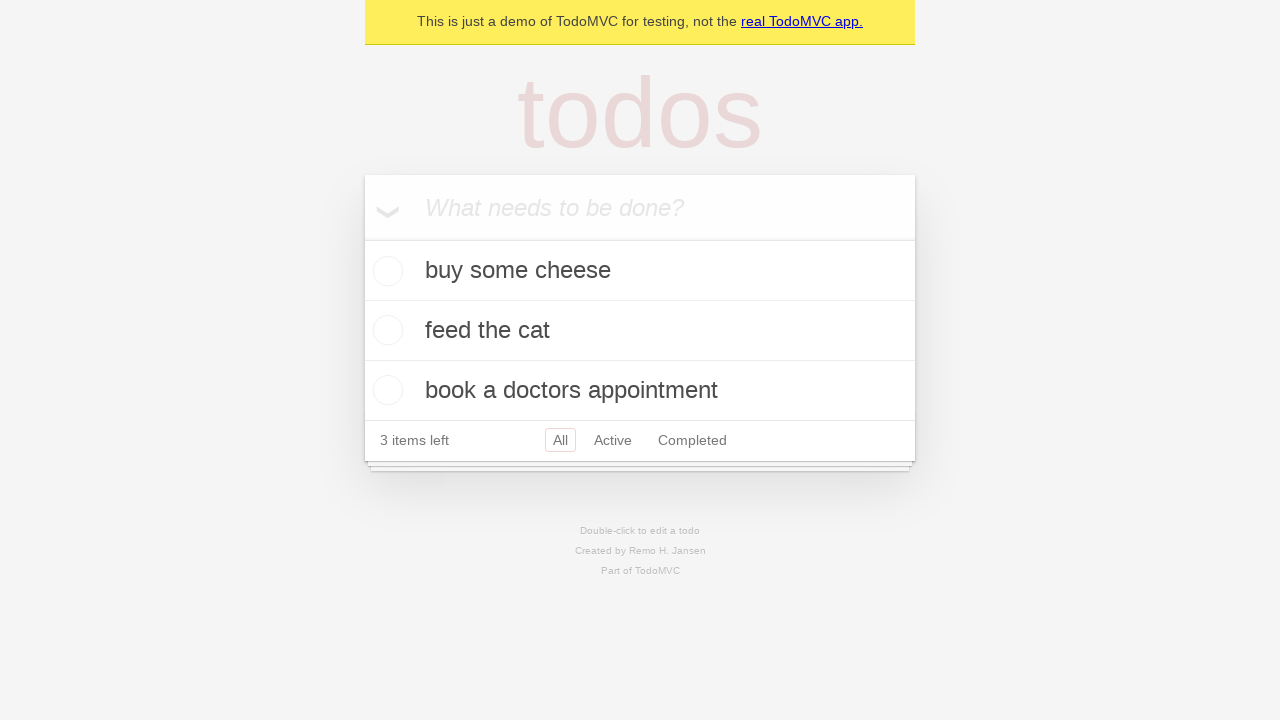